Tests if a sorting dropdown is present and changes the order of listed items when a different option is selected.

Starting URL: https://bugbank.netlify.app/

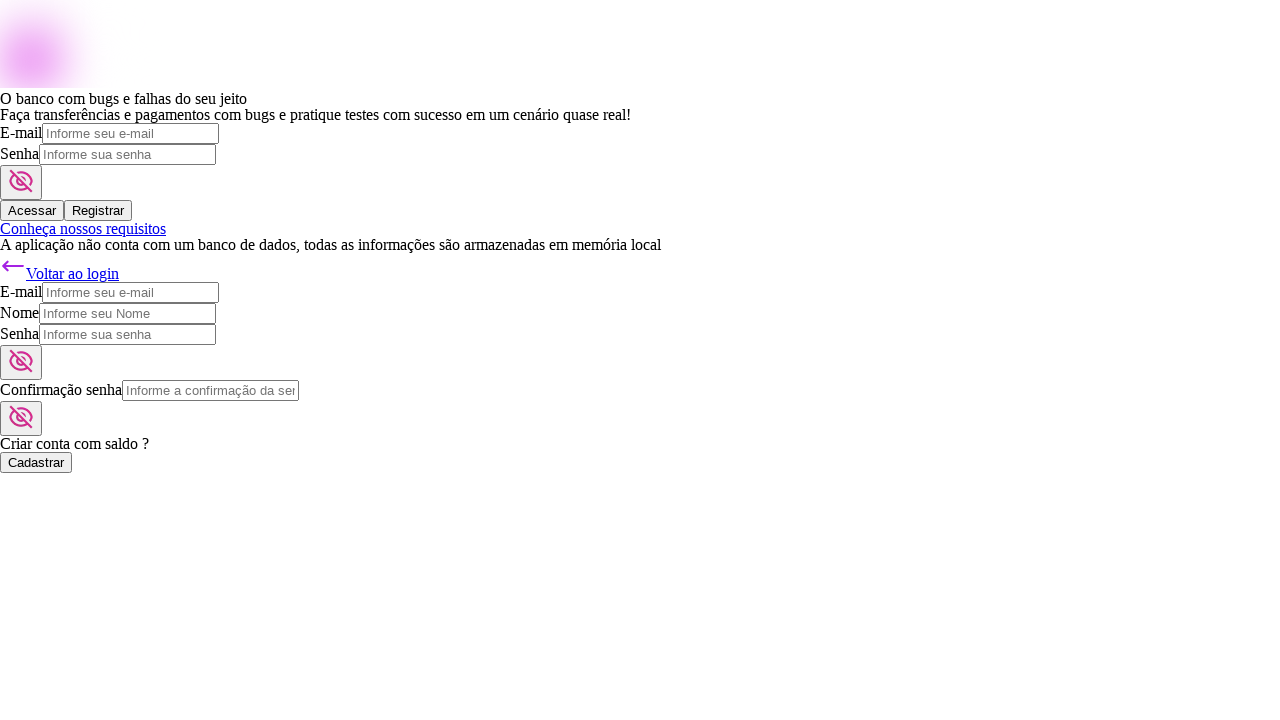

Navigated to BugBank application
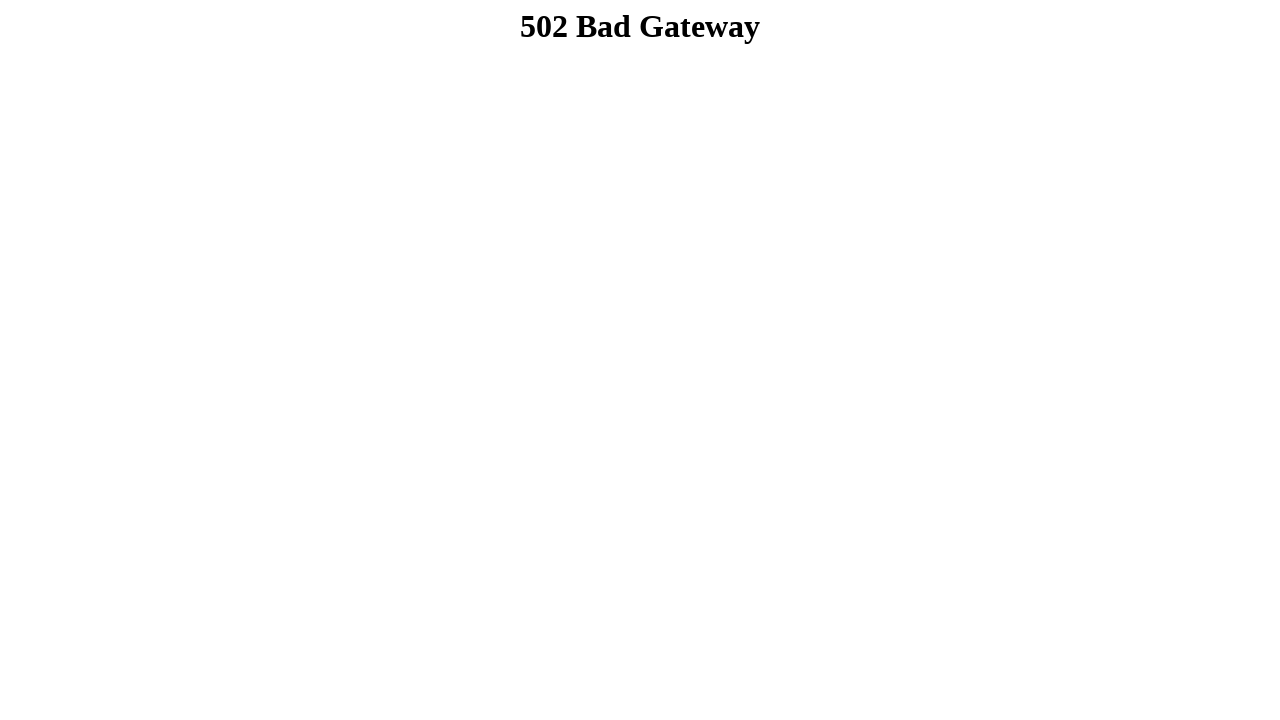

Page fully loaded (DOM content ready)
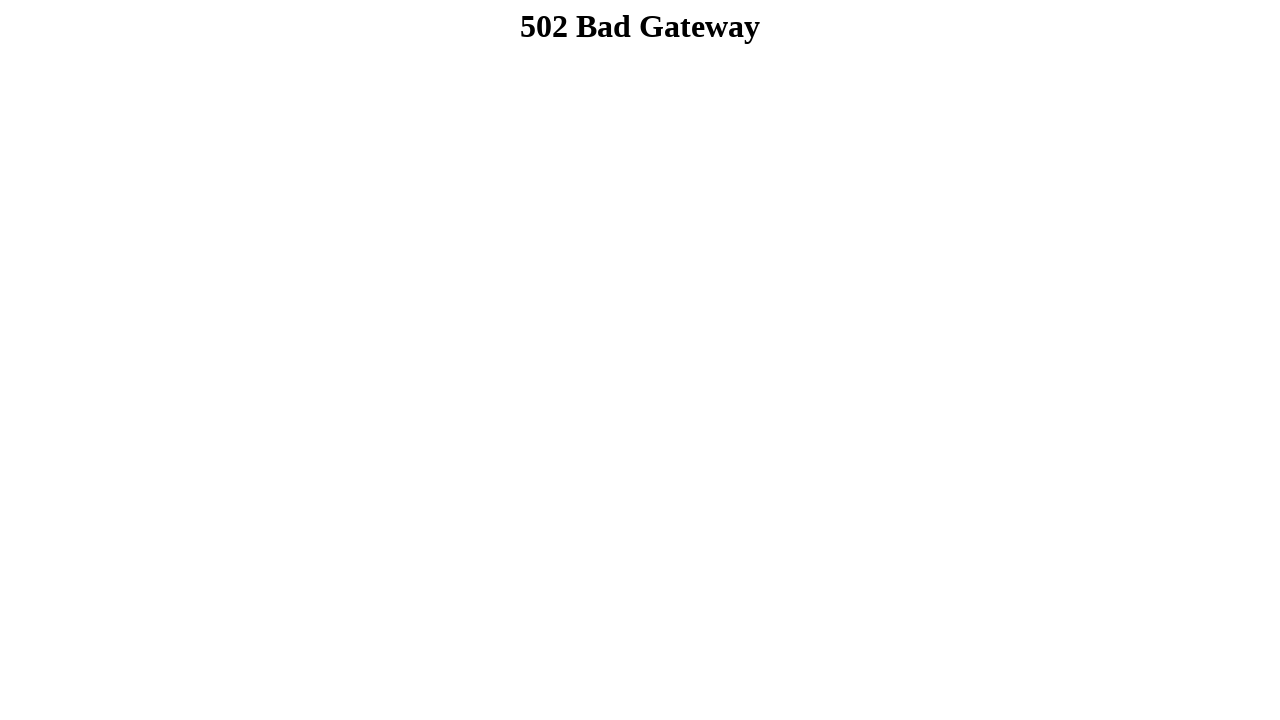

Found 0 select dropdown(s) on the page
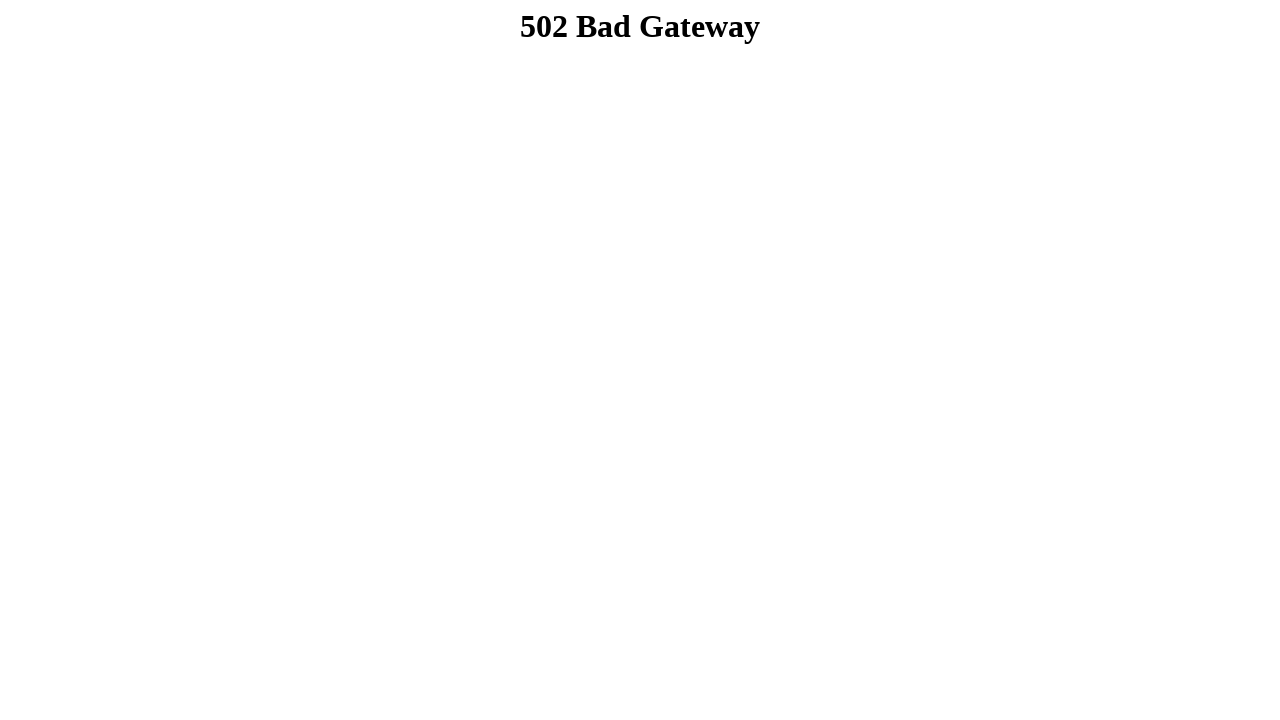

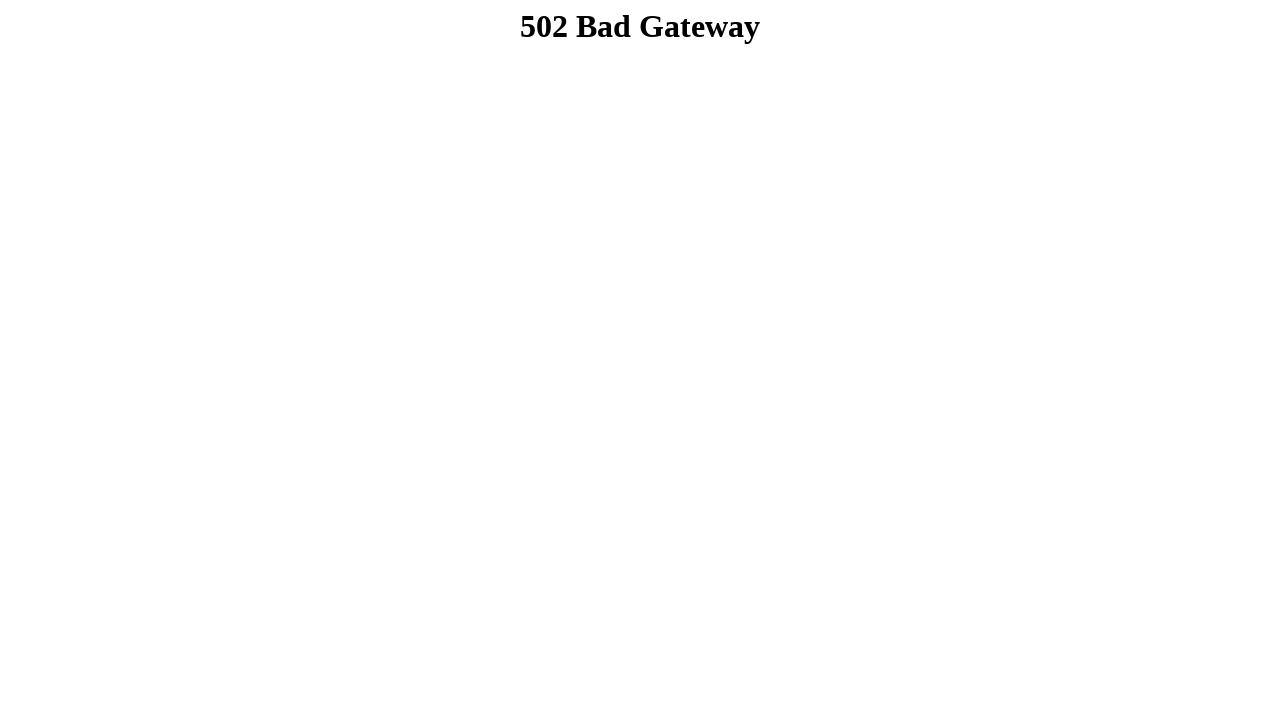